Tests drag and drop functionality on the jQuery UI droppable demo page by dragging an element and dropping it onto a target area within an iframe.

Starting URL: https://jqueryui.com/droppable

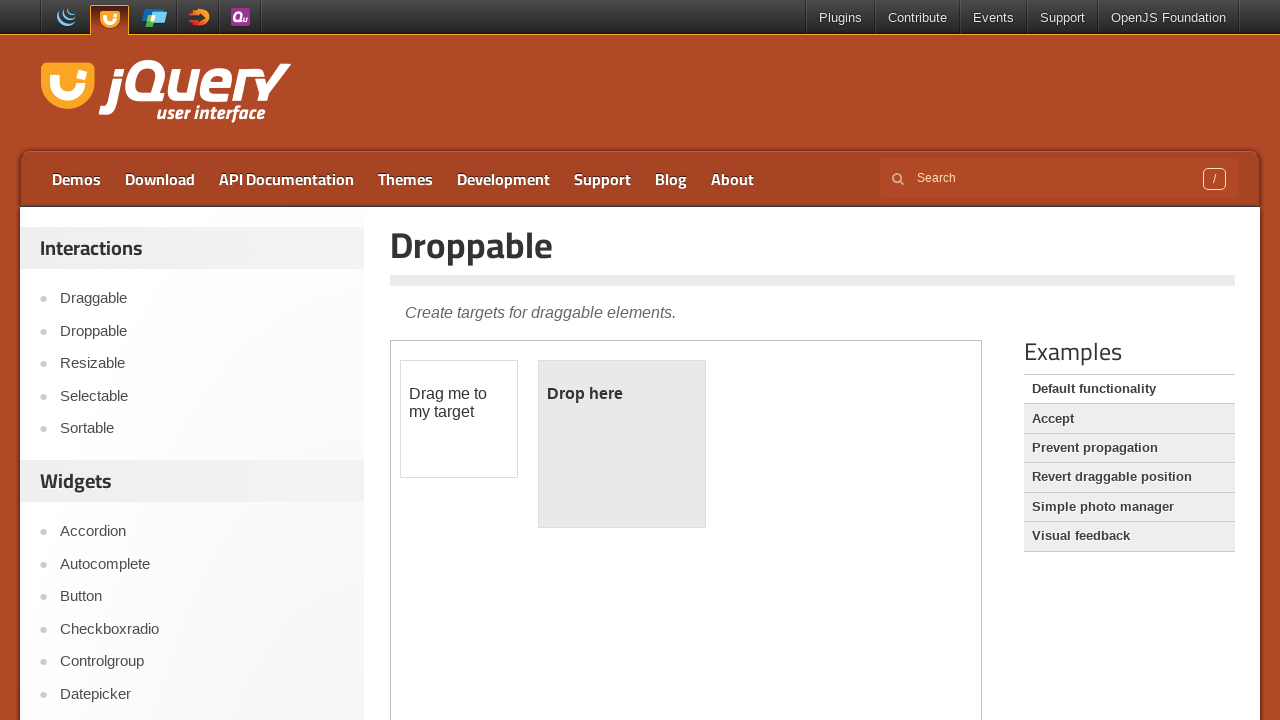

Located the iframe containing the drag and drop demo
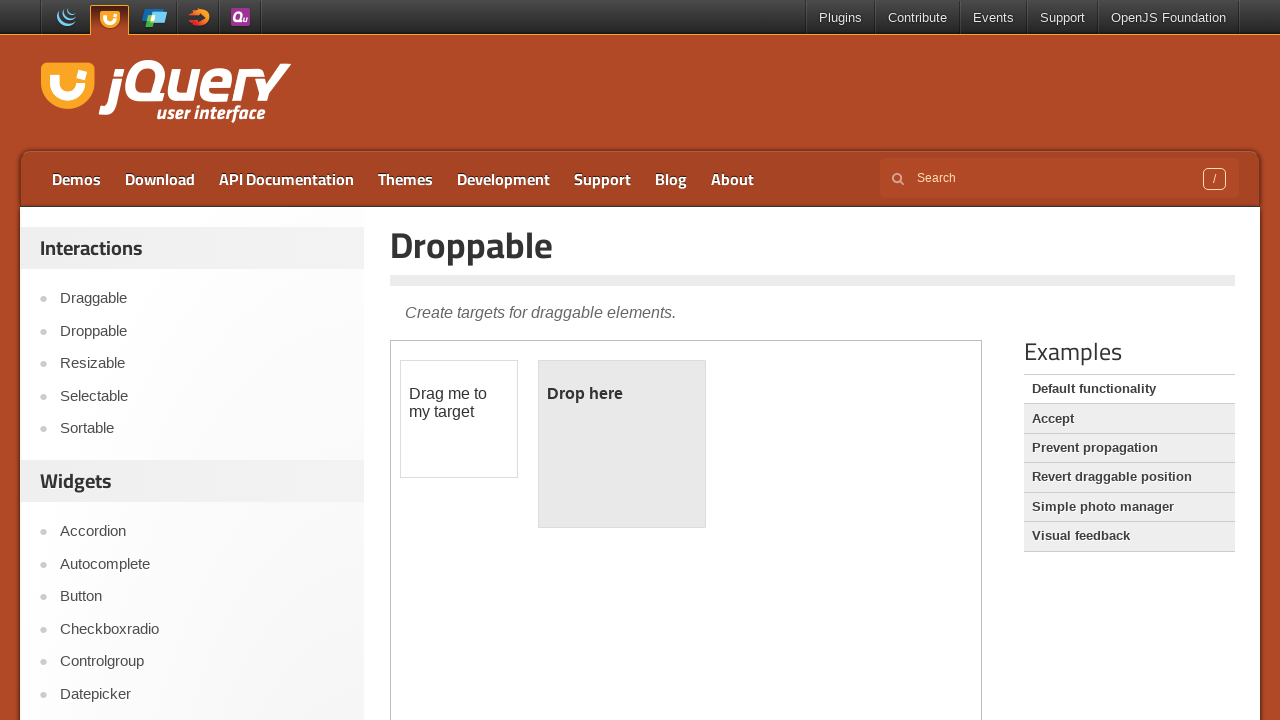

Located the draggable element with id 'draggable'
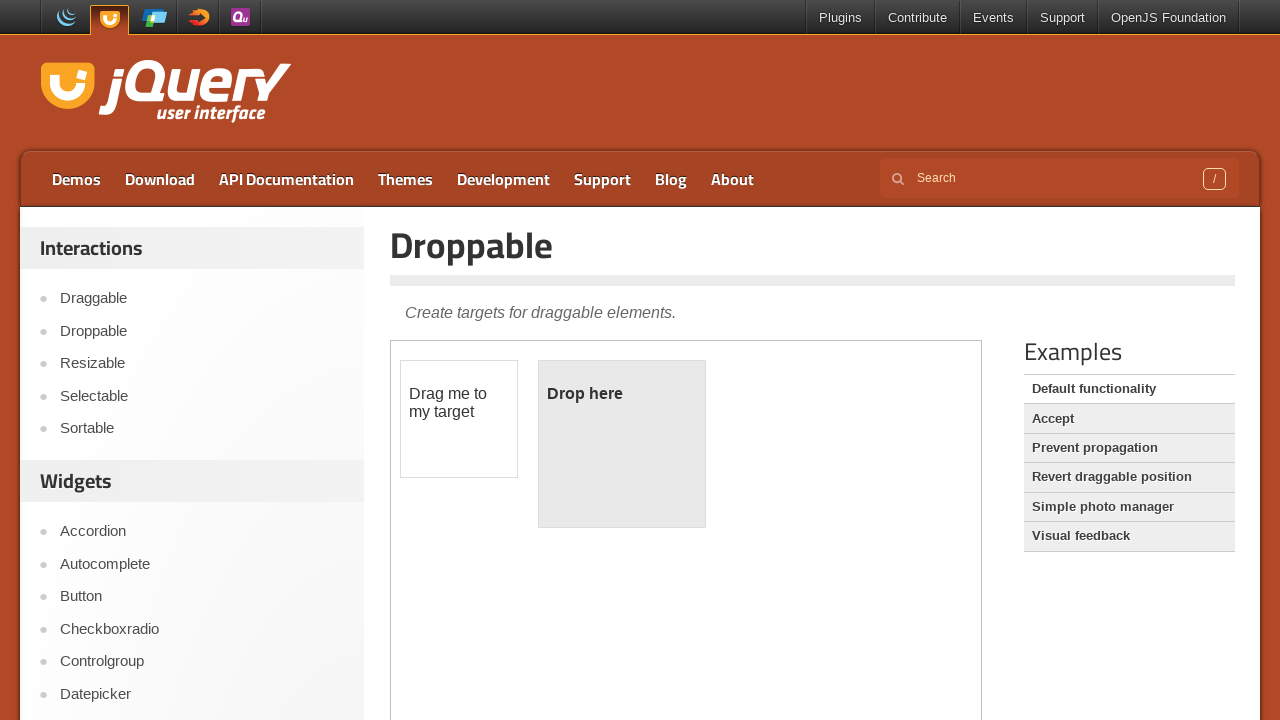

Located the droppable target element with id 'droppable'
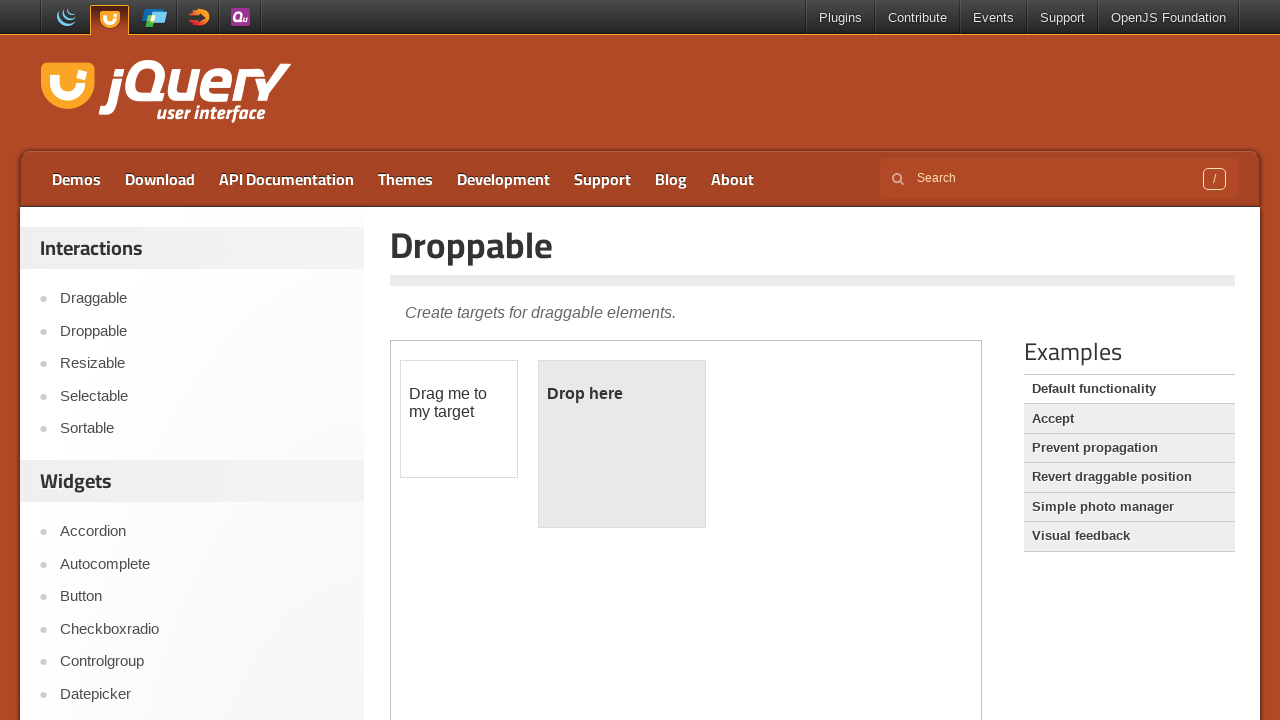

Successfully dragged the draggable element onto the droppable target at (622, 444)
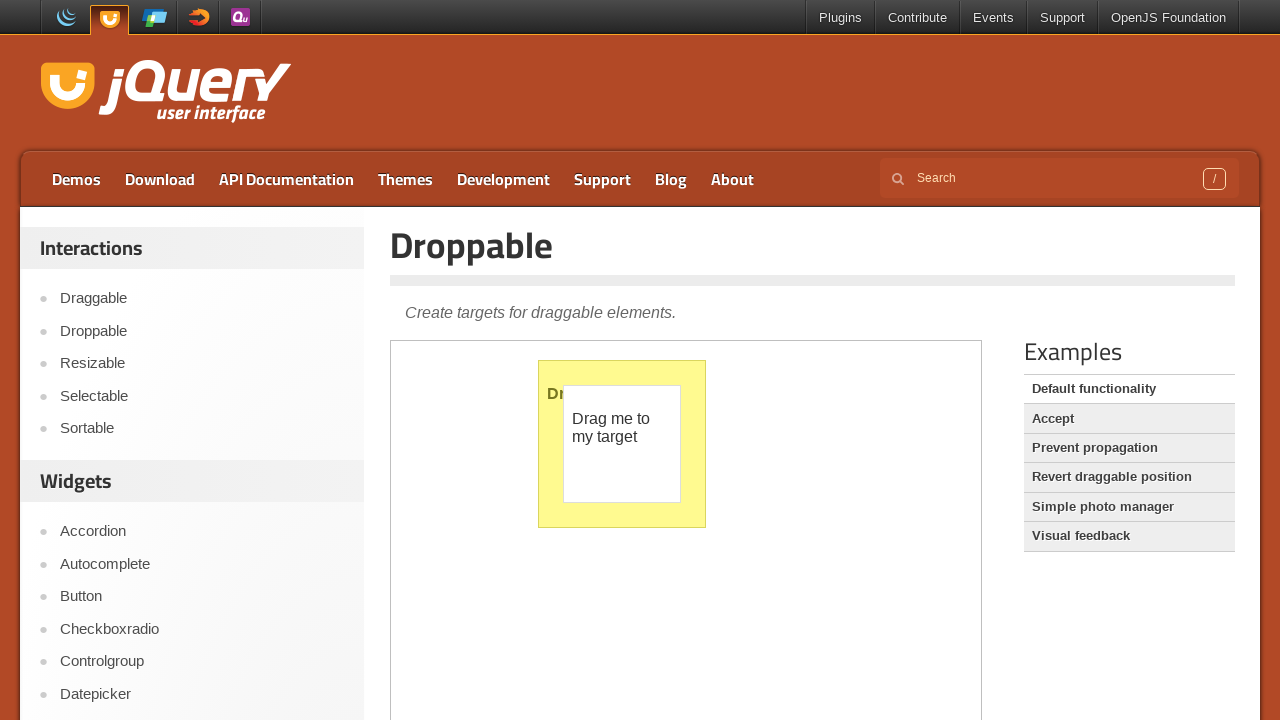

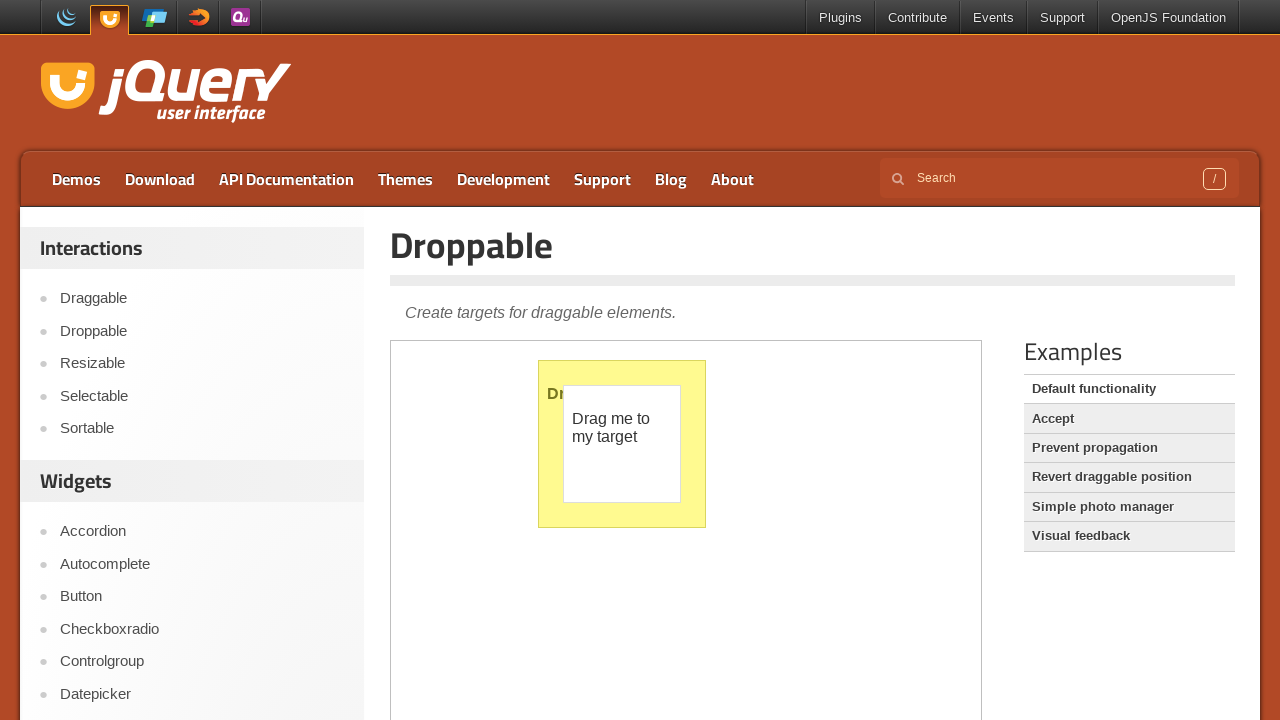